Tests JavaScript confirm dialog handling by clicking a button that triggers a confirm popup and then dismissing the dialog

Starting URL: https://letcode.in/alert

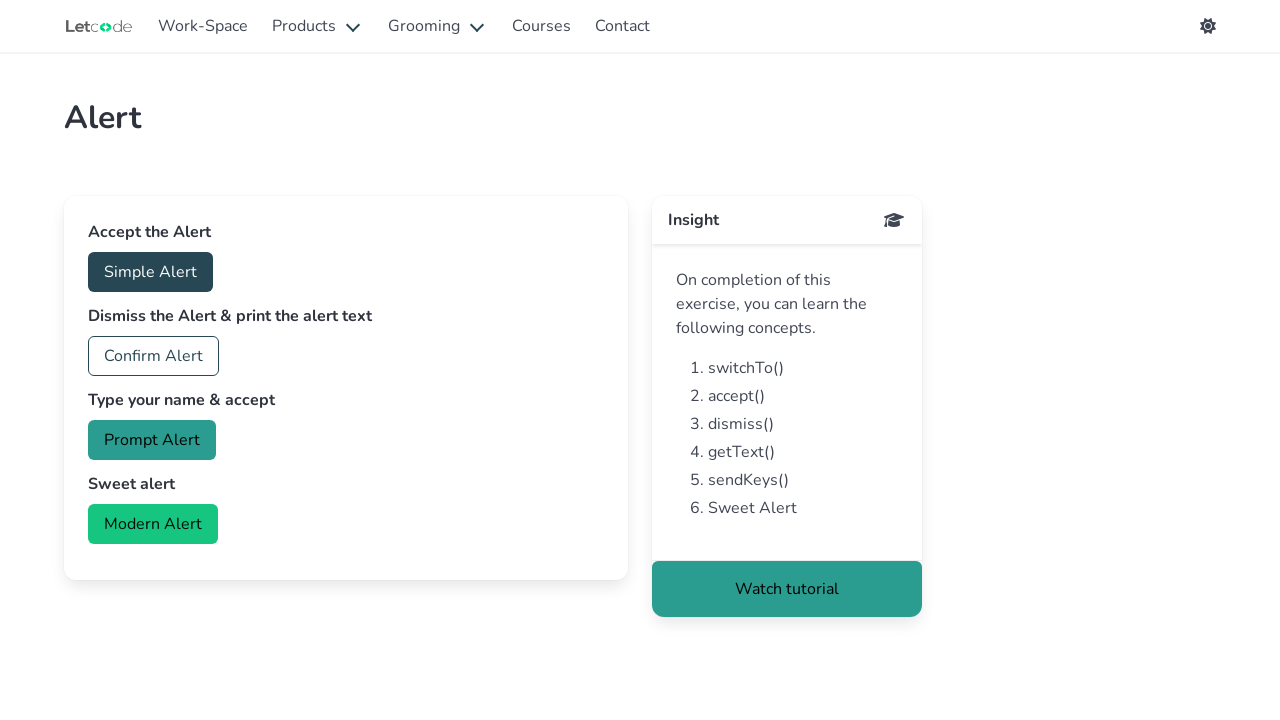

Set up dialog handler to dismiss confirm dialogs
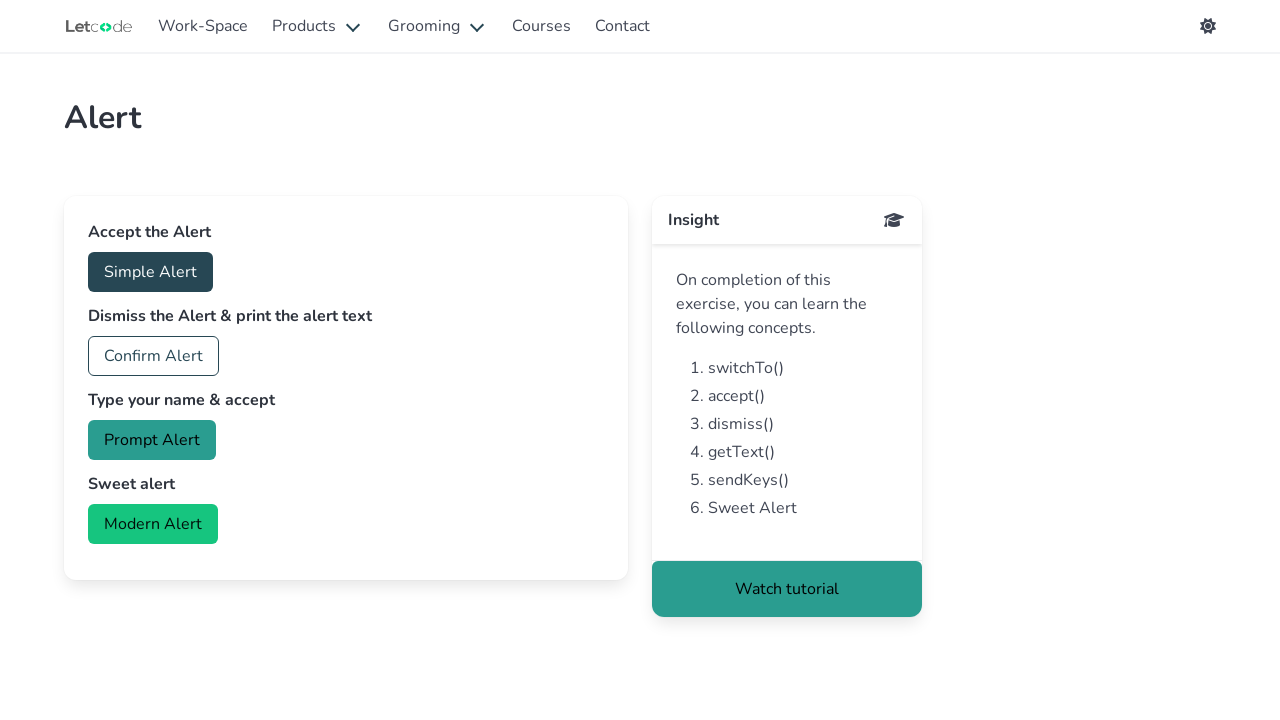

Clicked confirm button to trigger confirm dialog at (154, 356) on #confirm
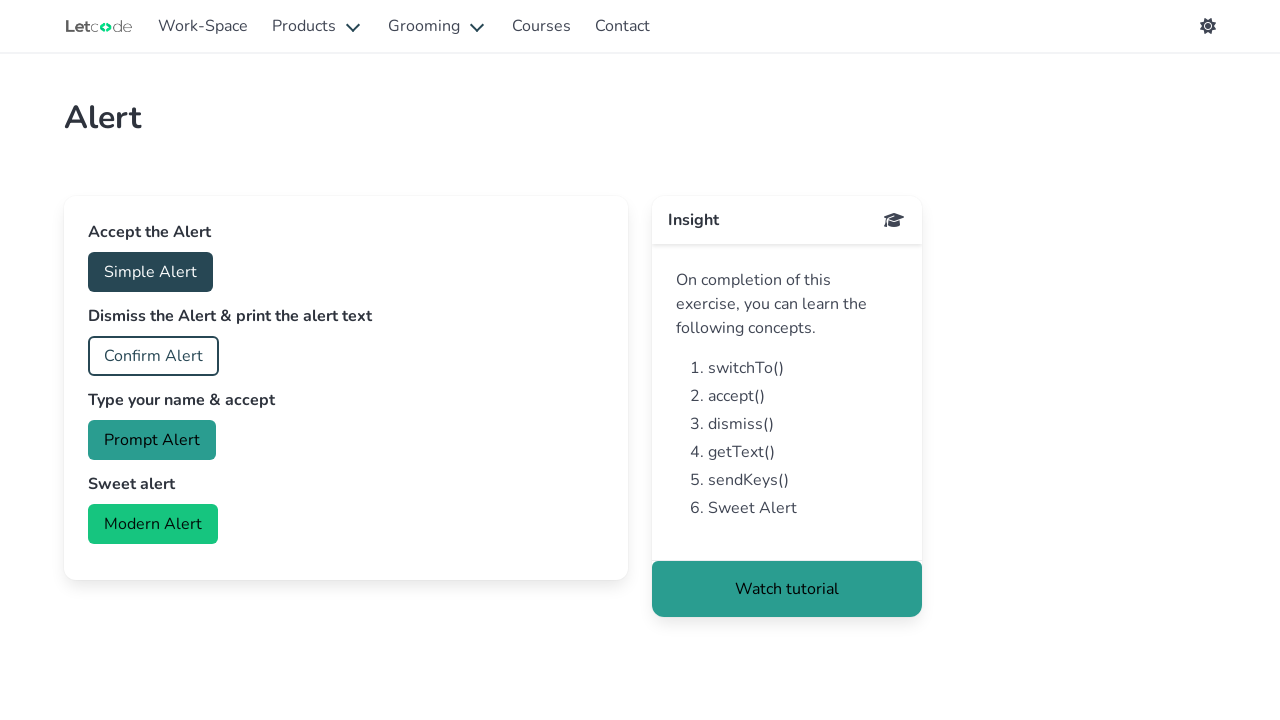

Waited for dialog to be dismissed
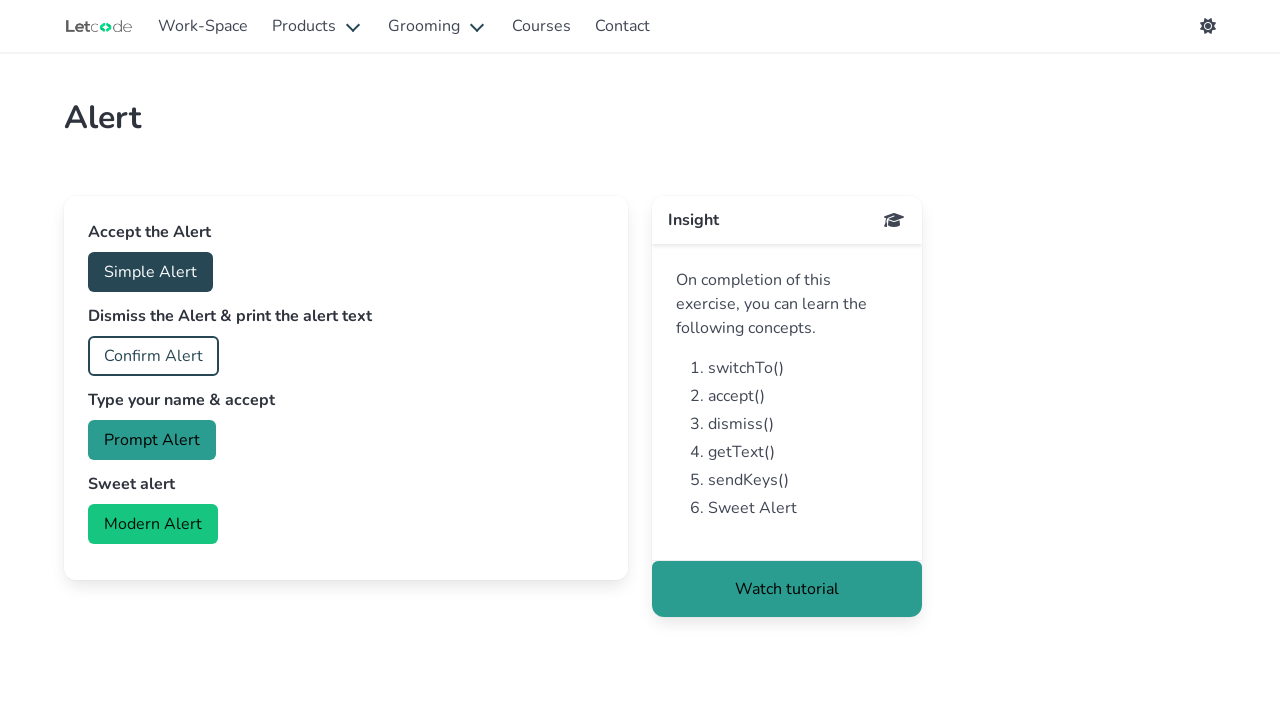

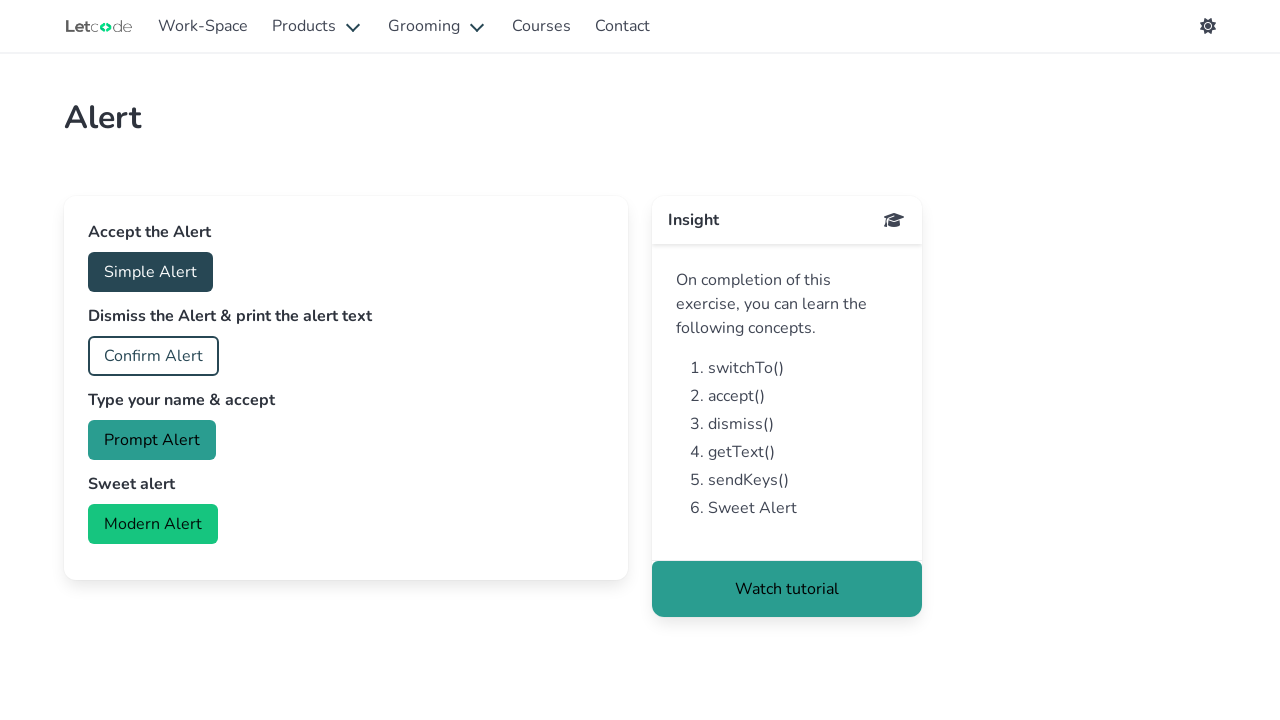